Navigates to a kanji information page on Kanshudo and verifies that key information sections (strokes, JLPT level, readings, and components) are displayed on the page.

Starting URL: https://www.kanshudo.com/kanji/生

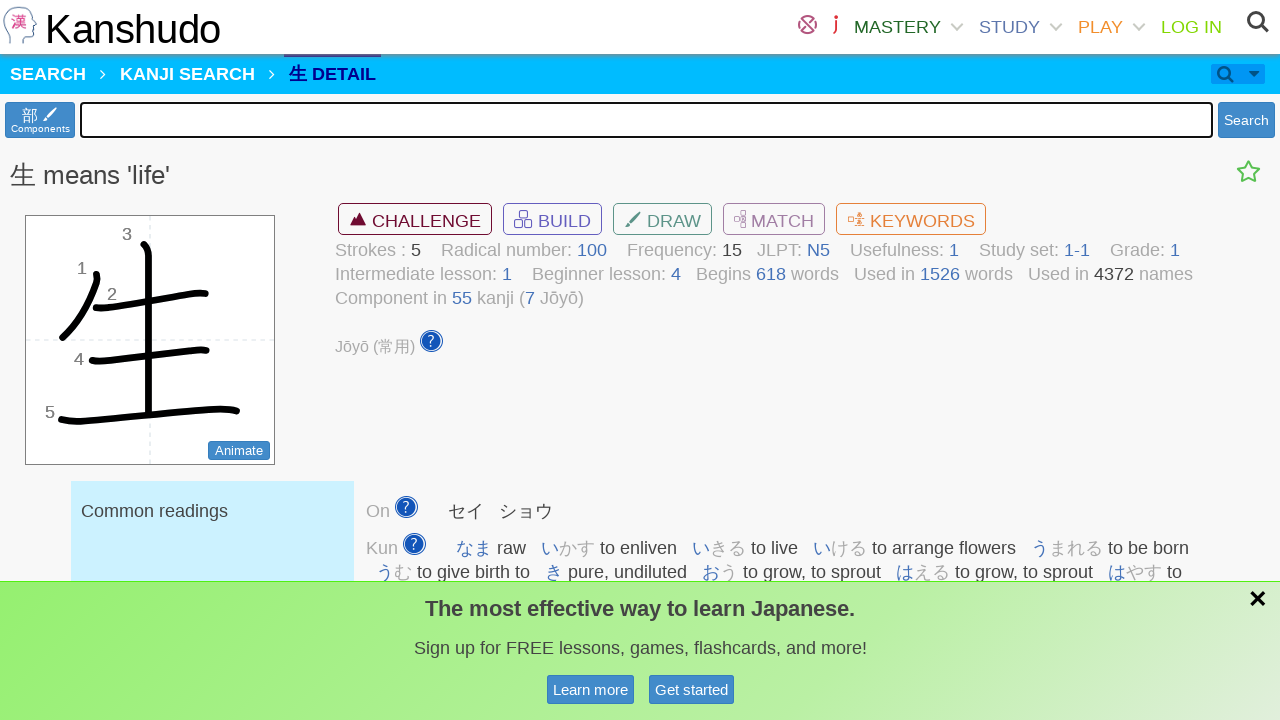

Waited for page to load with domcontentloaded state
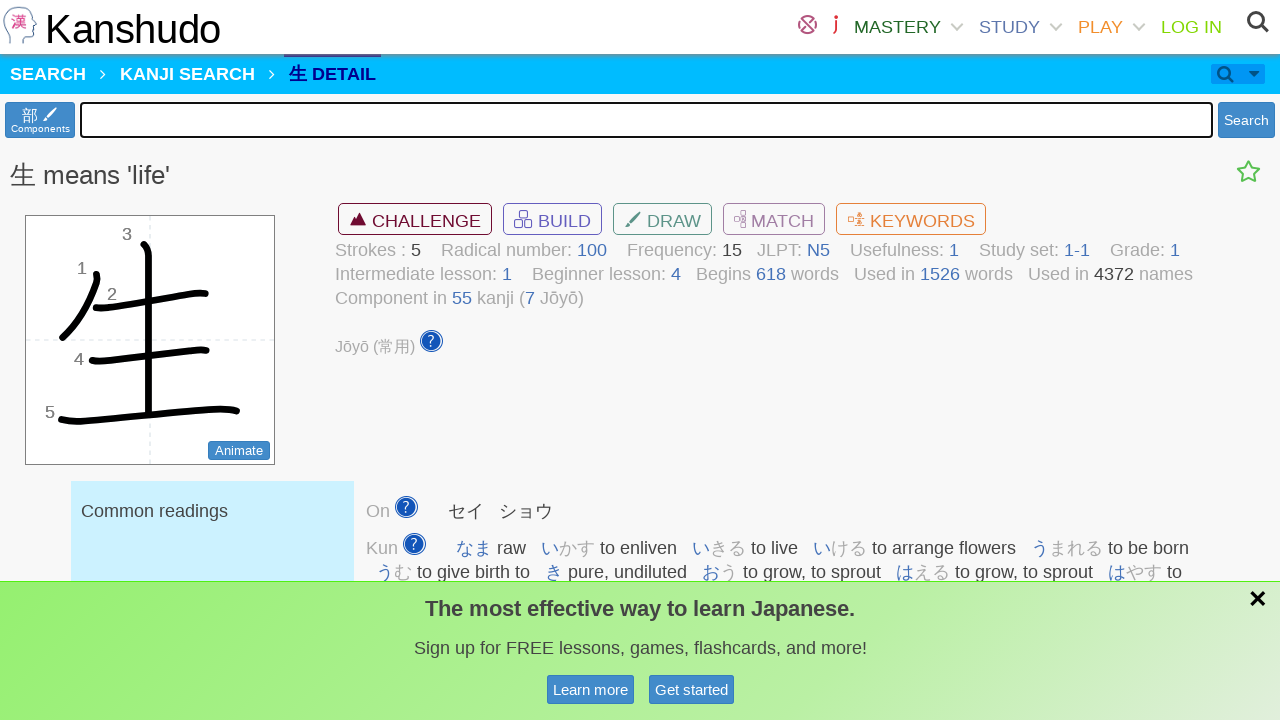

Strokes section is present on the kanji page
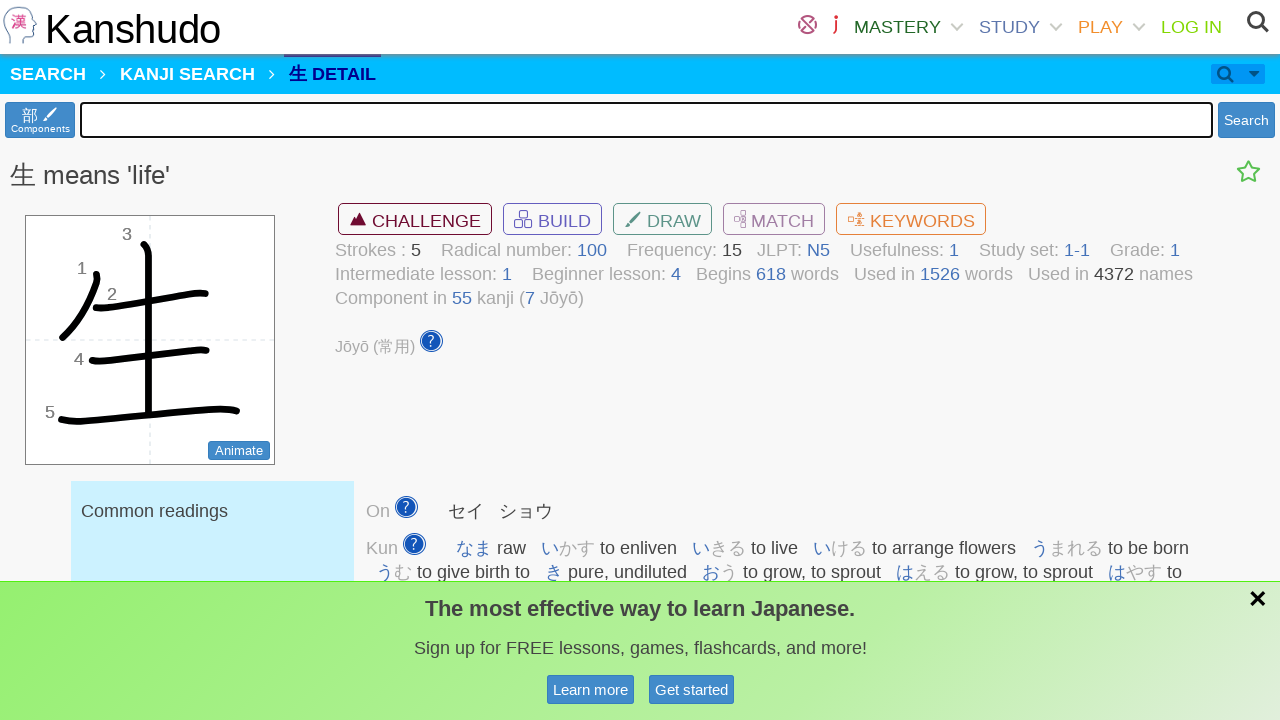

JLPT level section is present on the kanji page
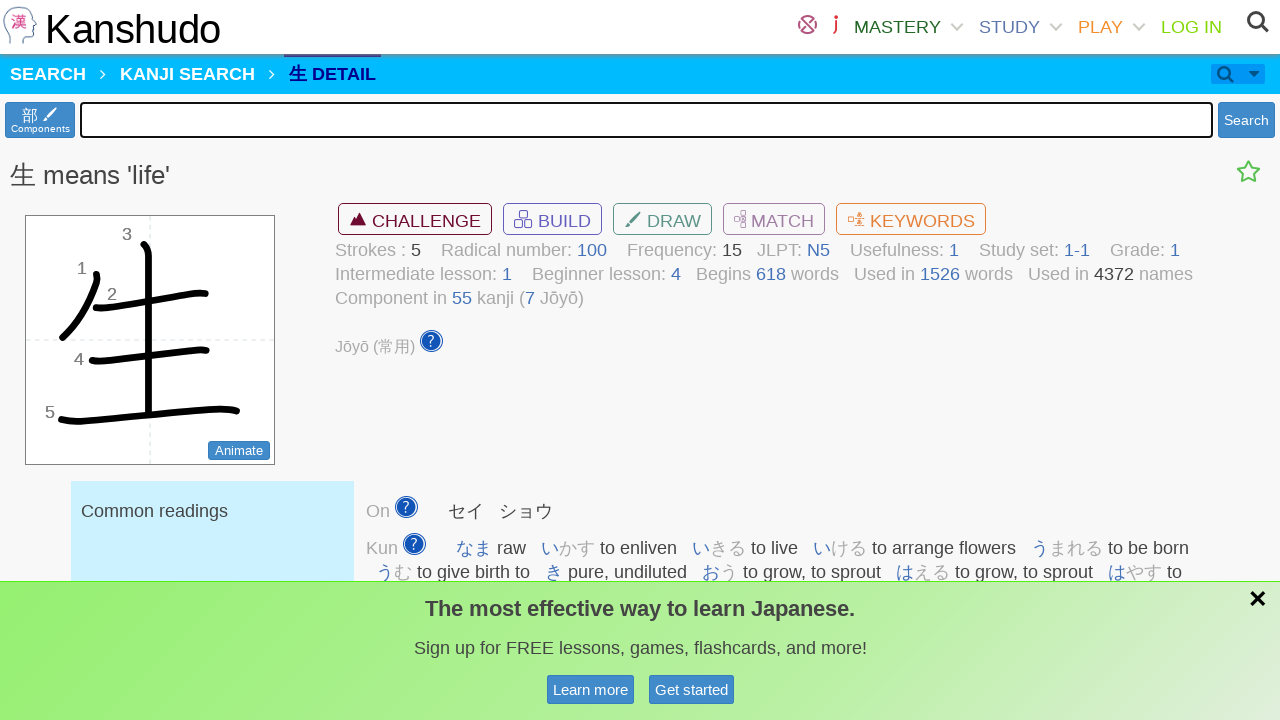

On readings section is present on the kanji page
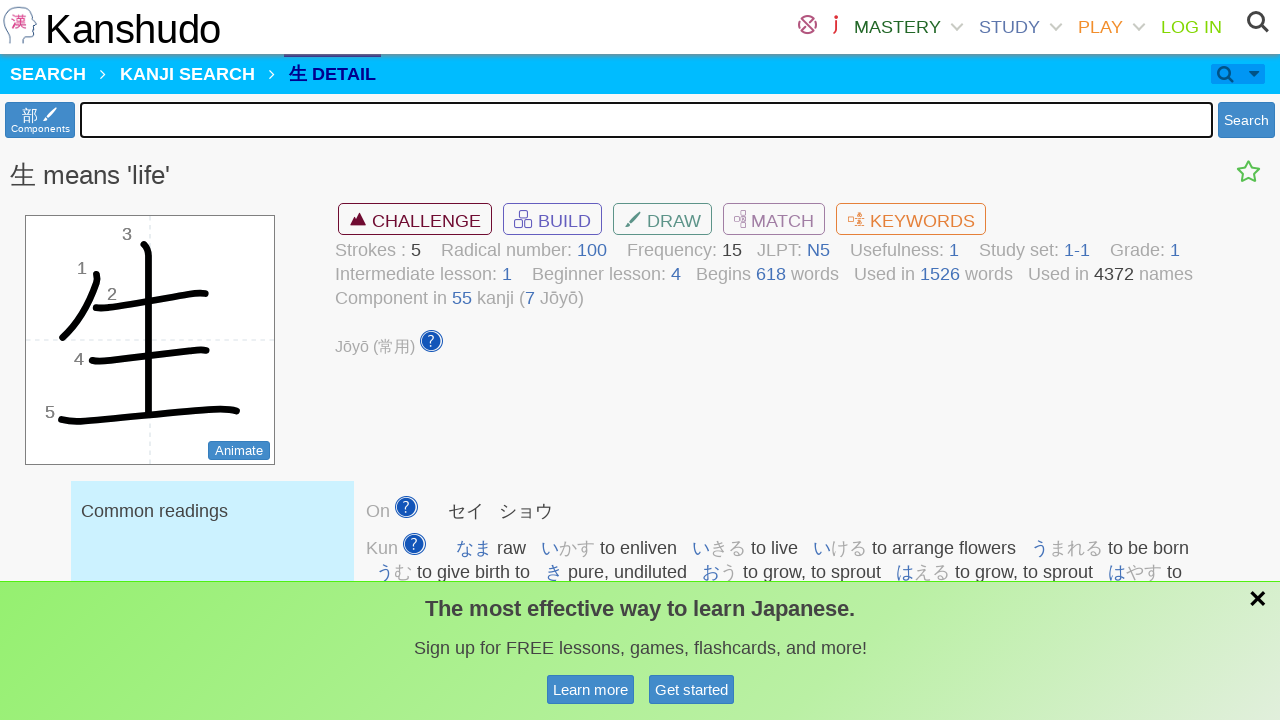

Kun readings section is present on the kanji page
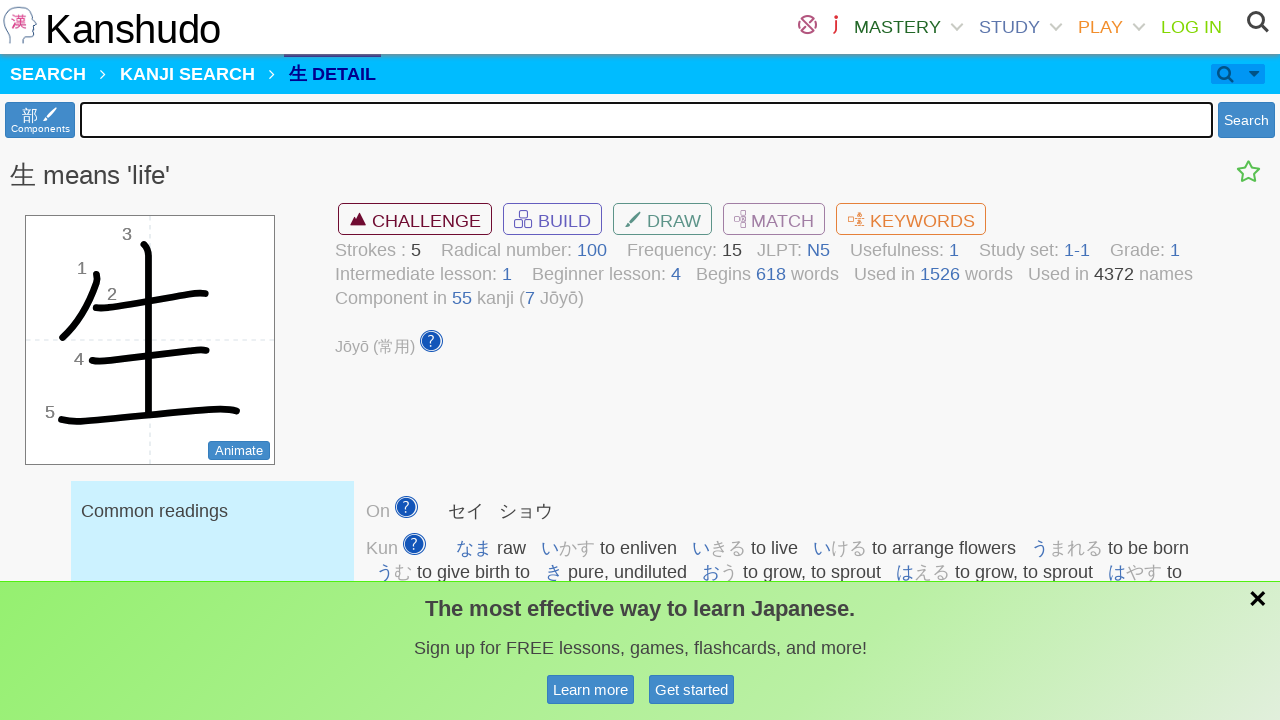

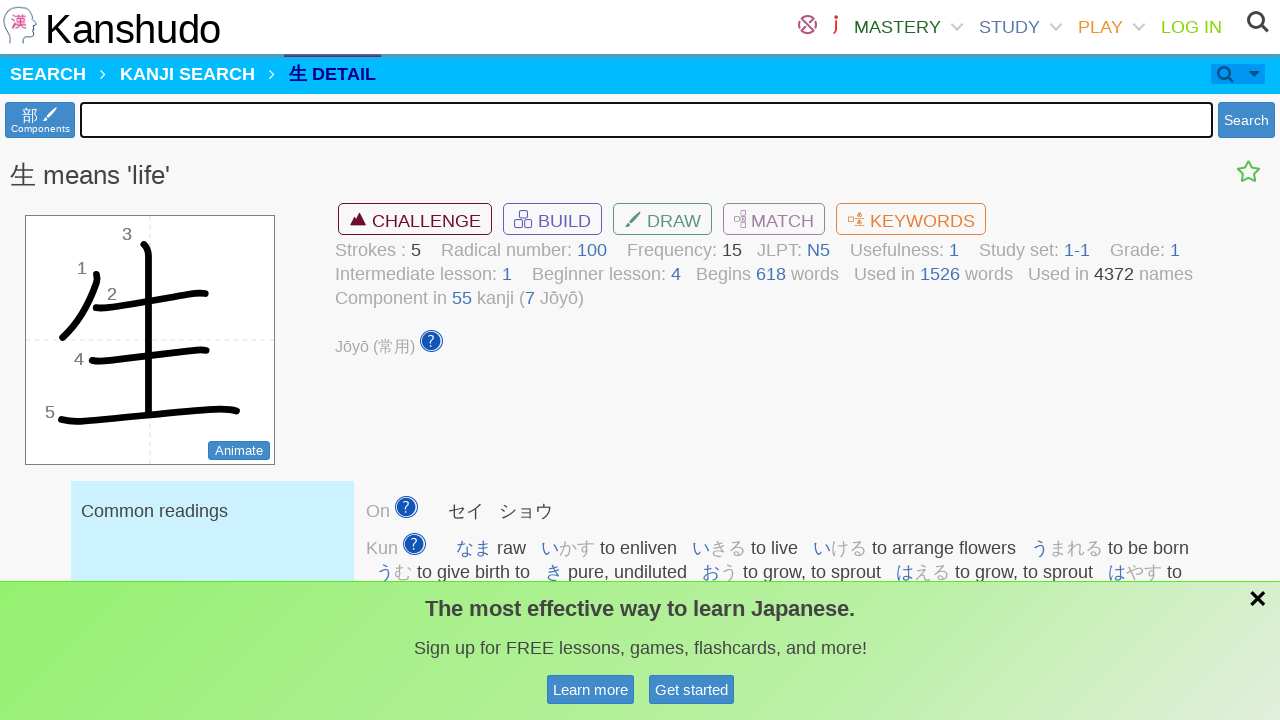